Tests Python.org search functionality by entering "pycon" in the search box and submitting the search

Starting URL: http://www.python.org

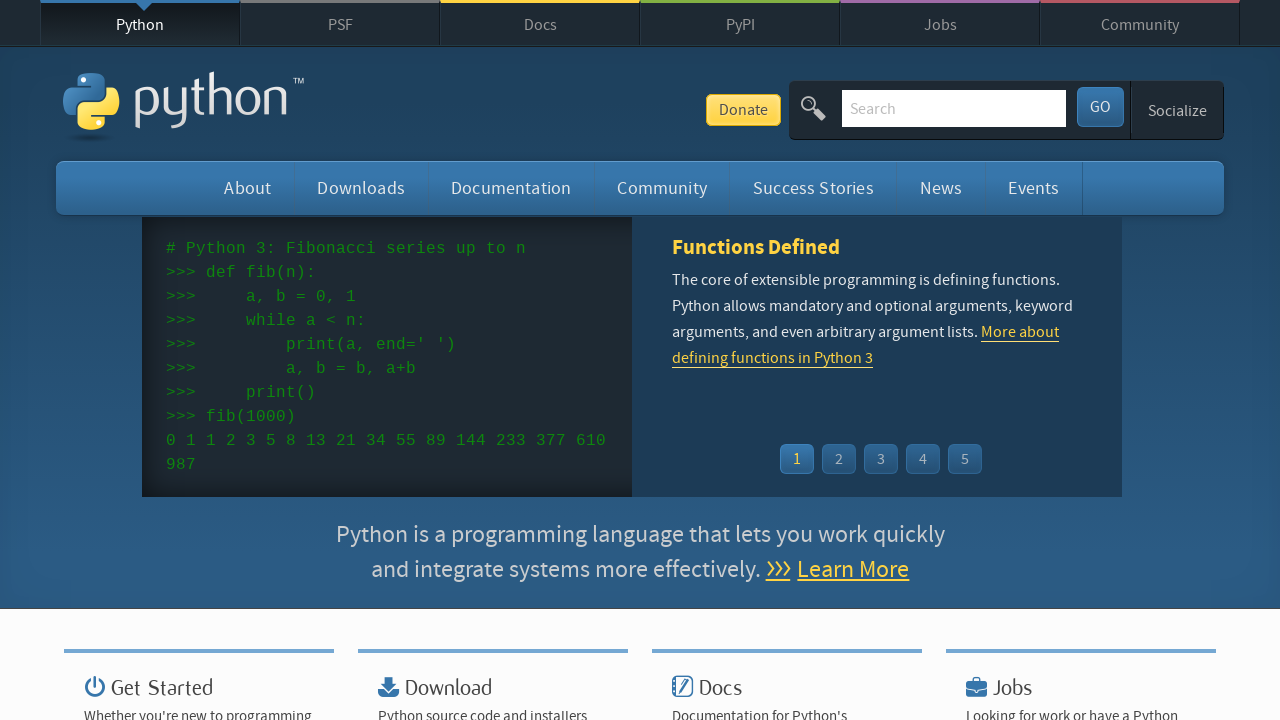

Filled search field with 'pycon' on input[name='q']
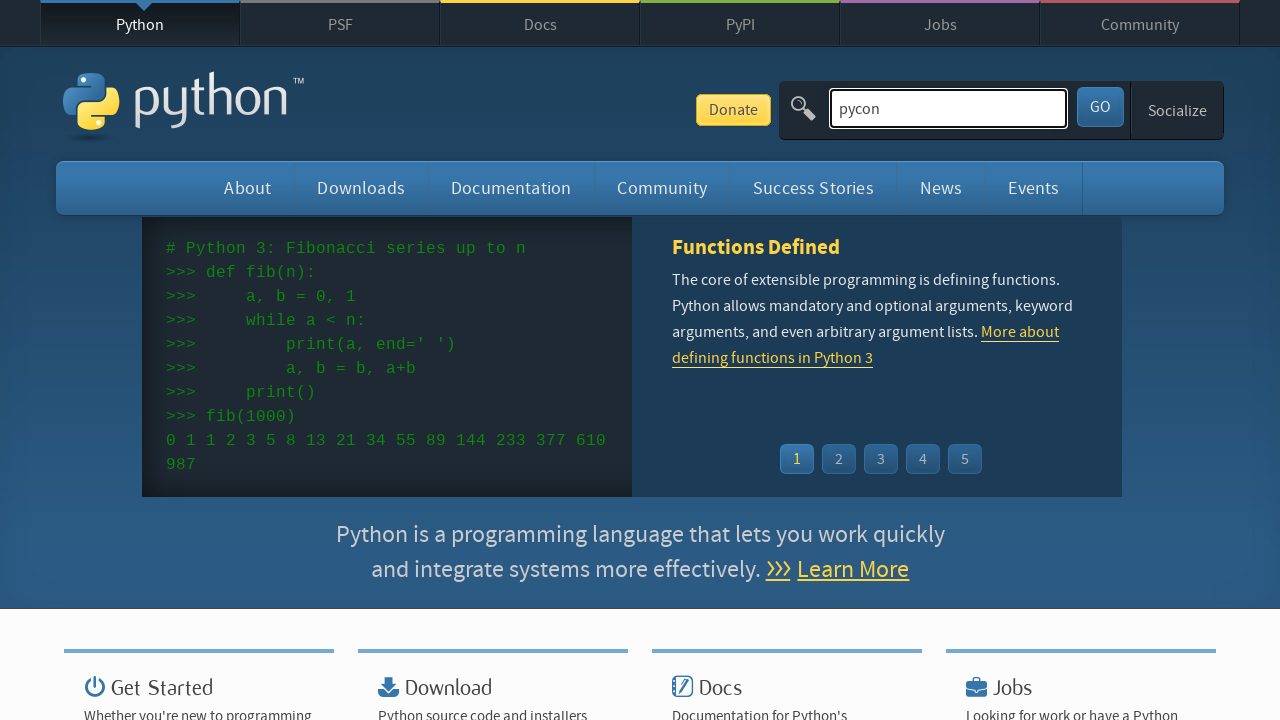

Pressed Enter to submit search on input[name='q']
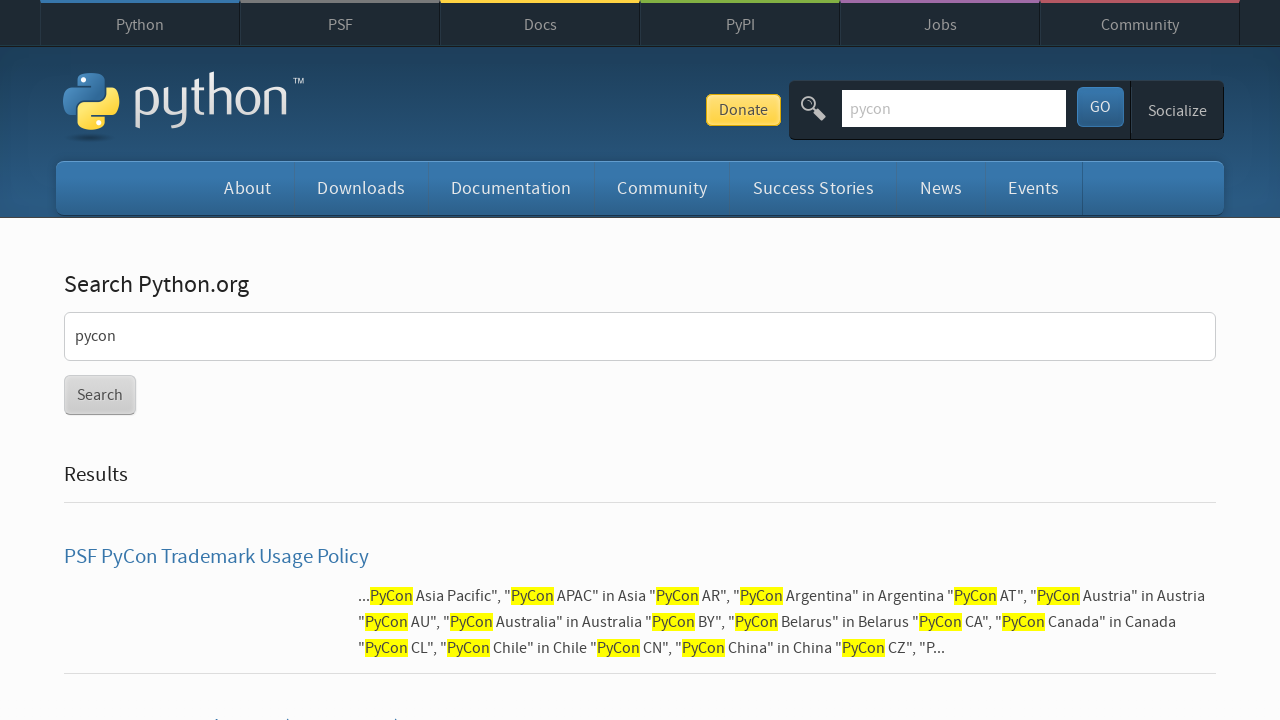

Search results page loaded
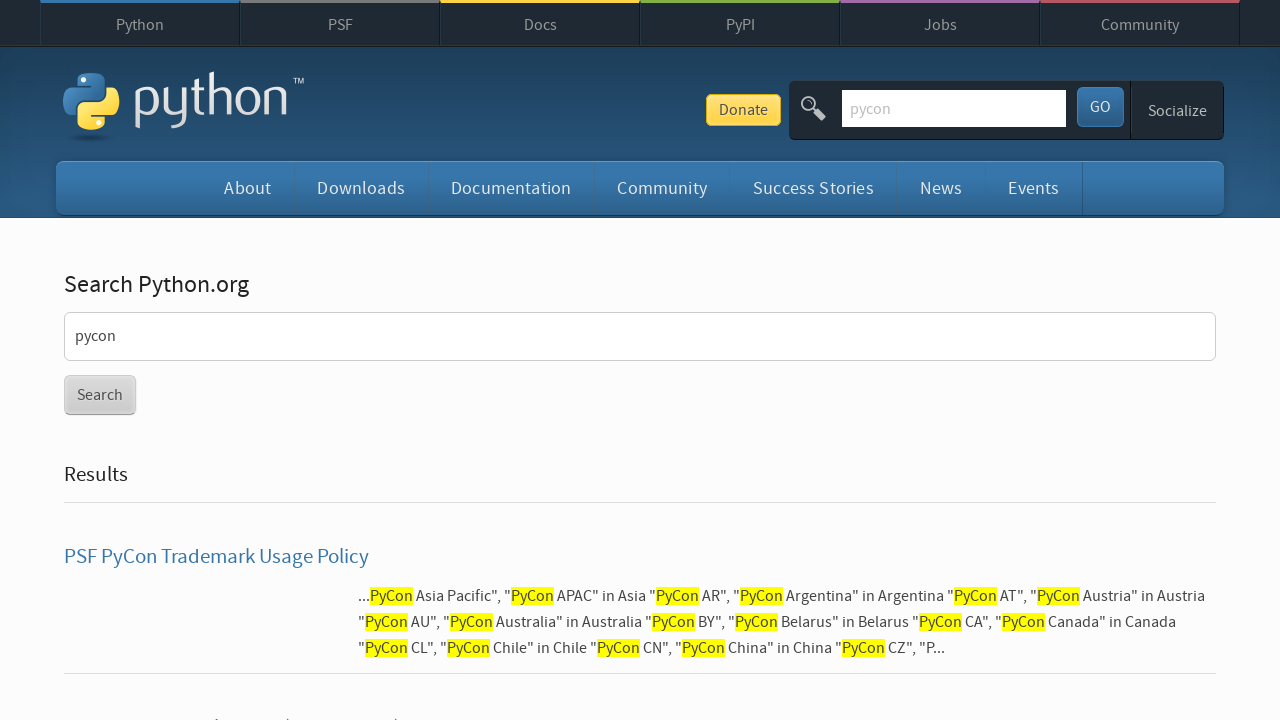

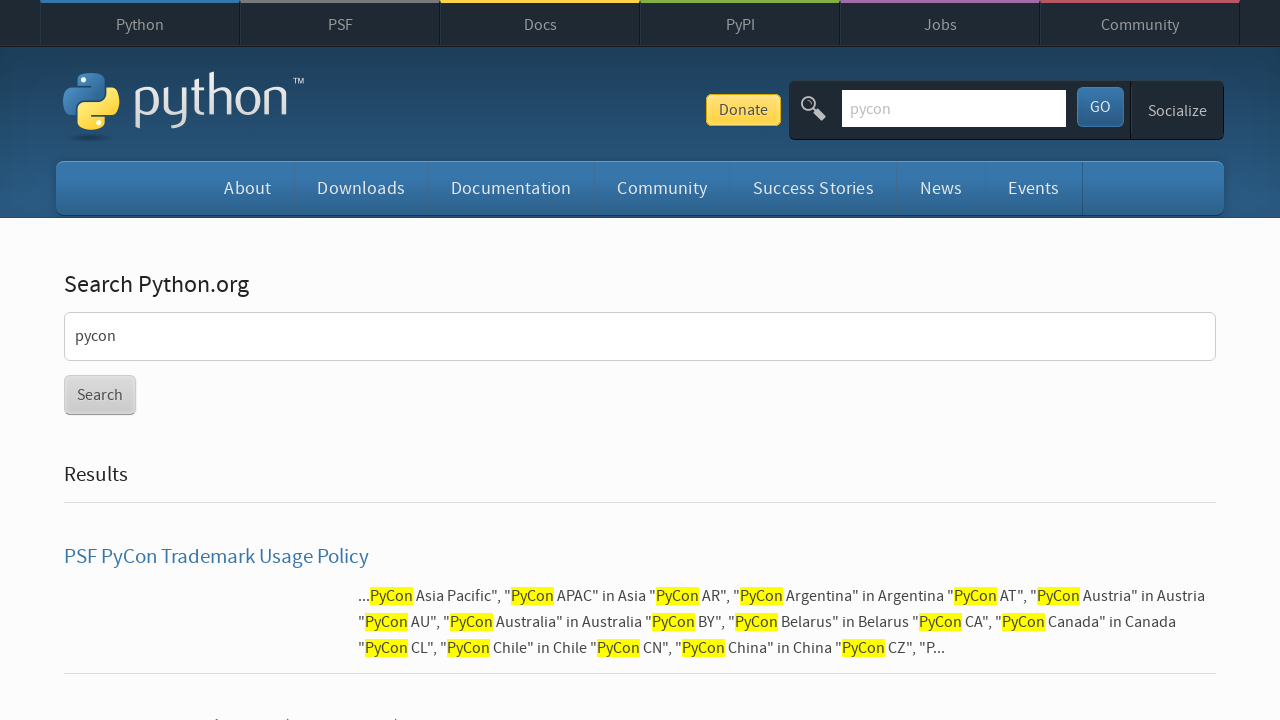